Tests file upload functionality by sending a file path to the file input element and submitting the upload form, then verifies the uploaded filename is displayed.

Starting URL: http://the-internet.herokuapp.com/upload

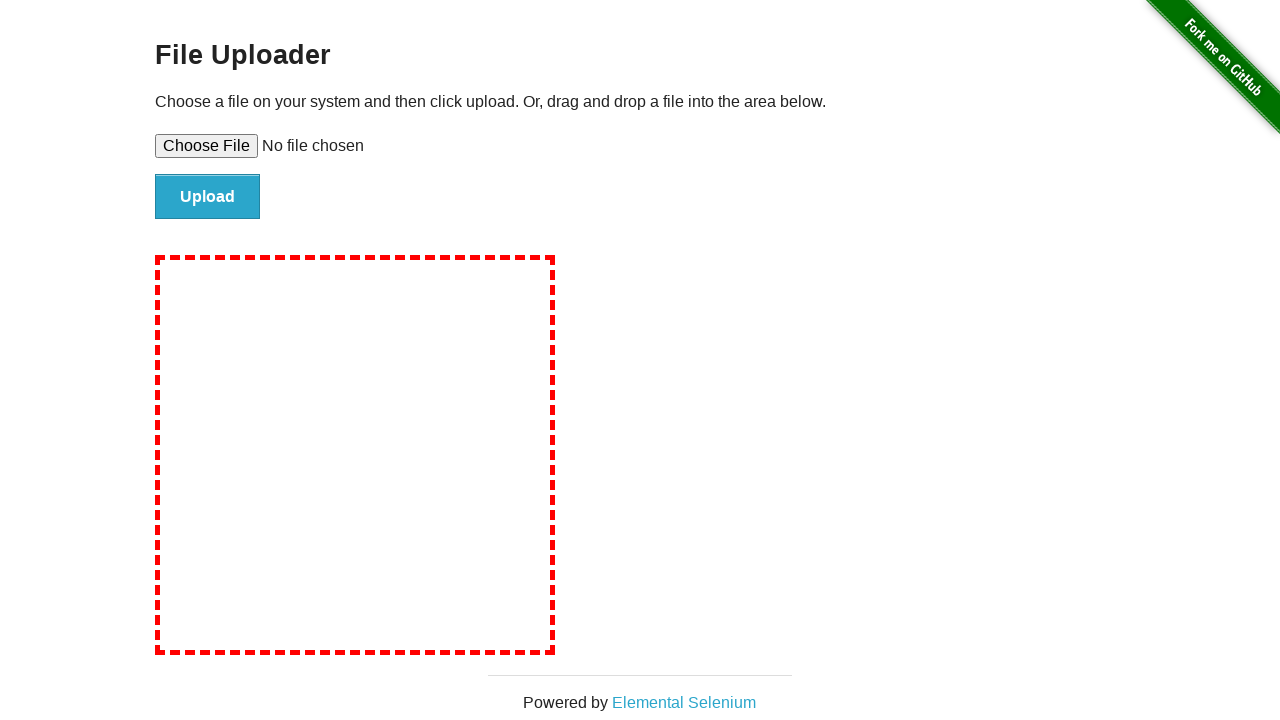

Created temporary test file with content
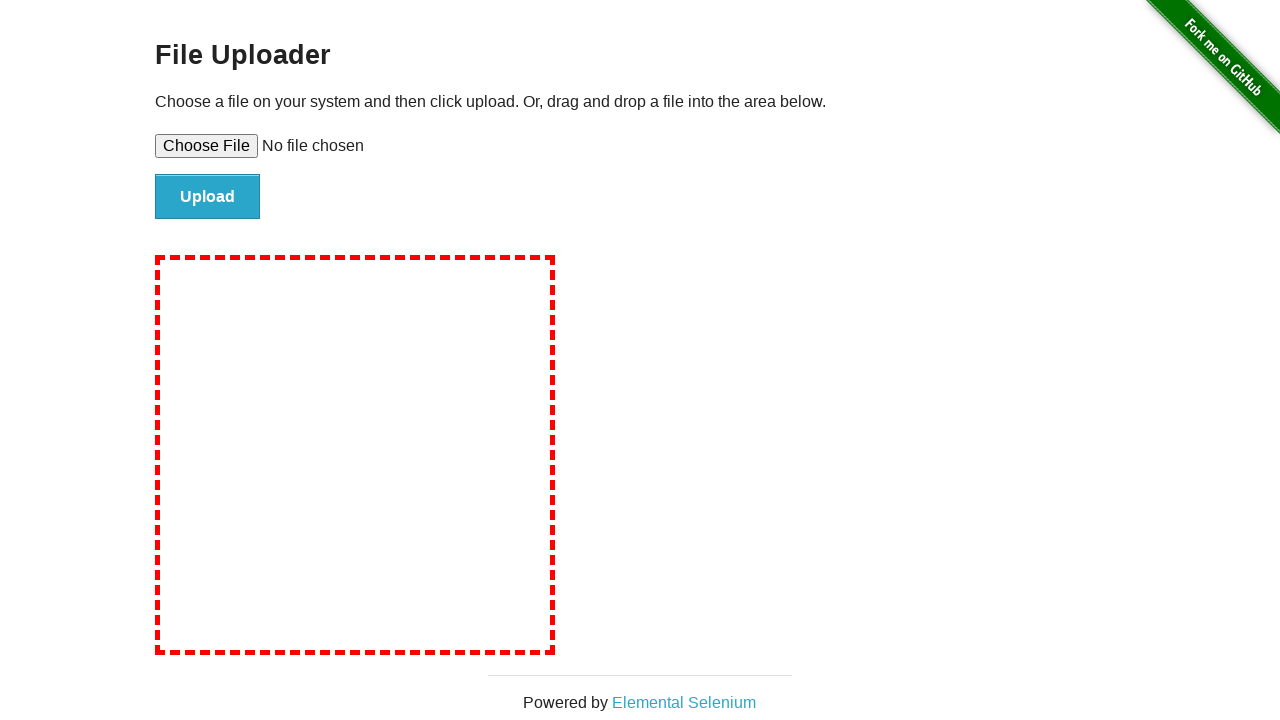

Set file input with file path: tmp6g9tk0n4.txt
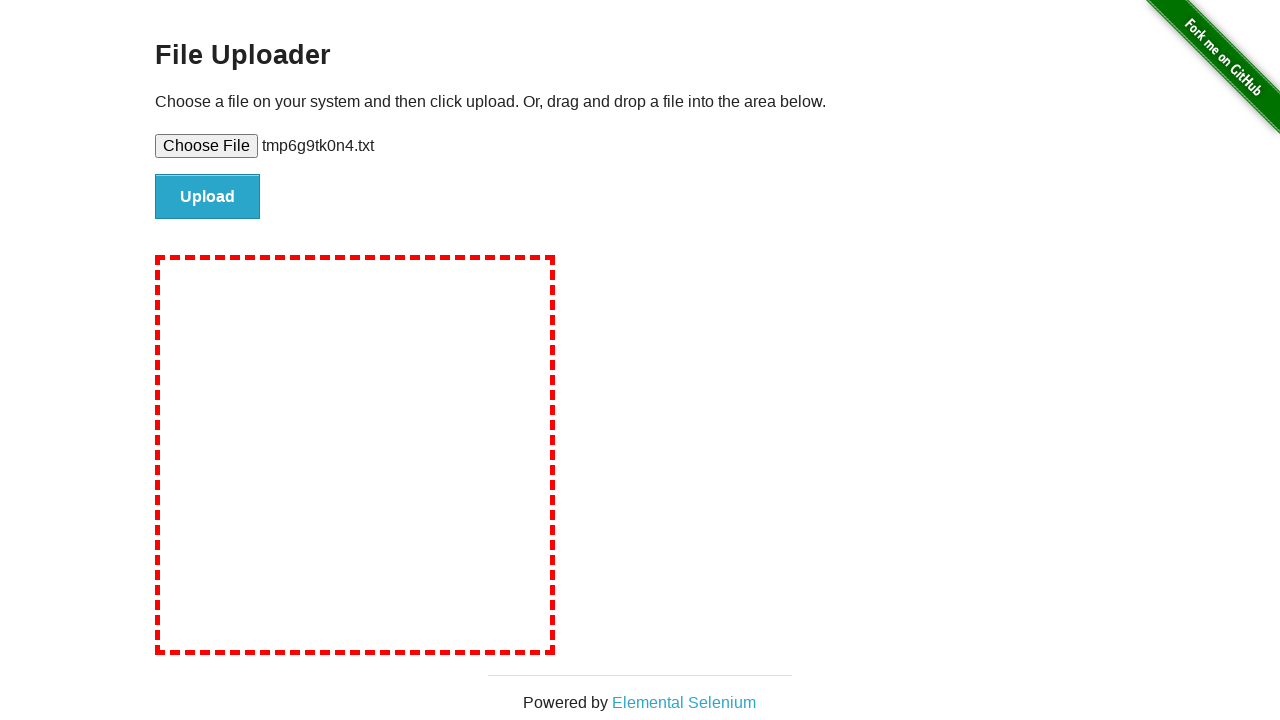

Clicked file upload submit button at (208, 197) on #file-submit
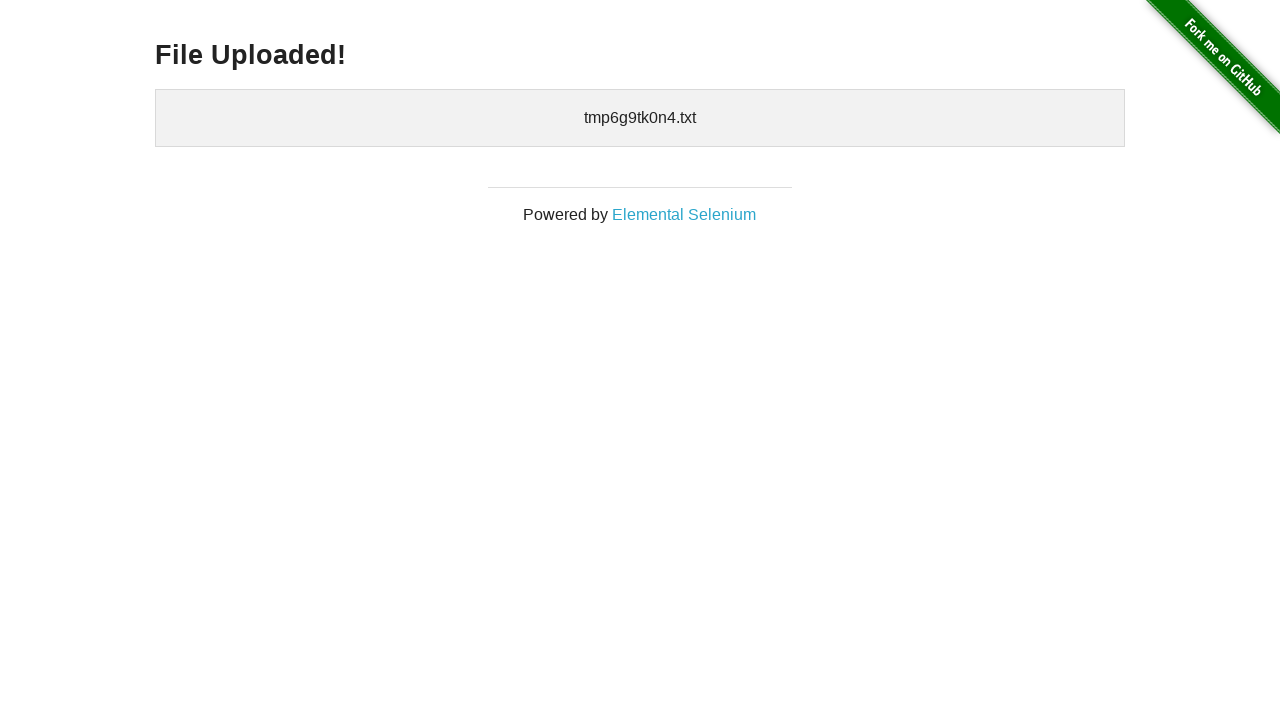

Verified uploaded files section appeared on page
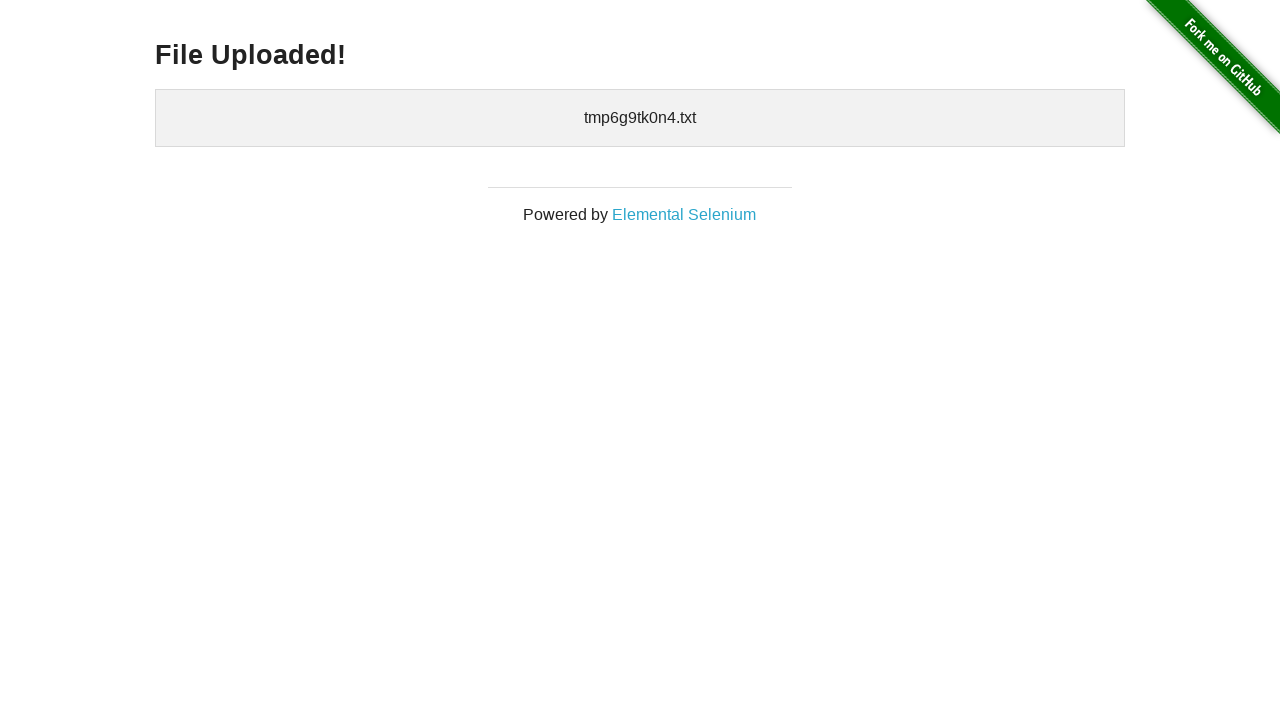

Cleaned up temporary test file
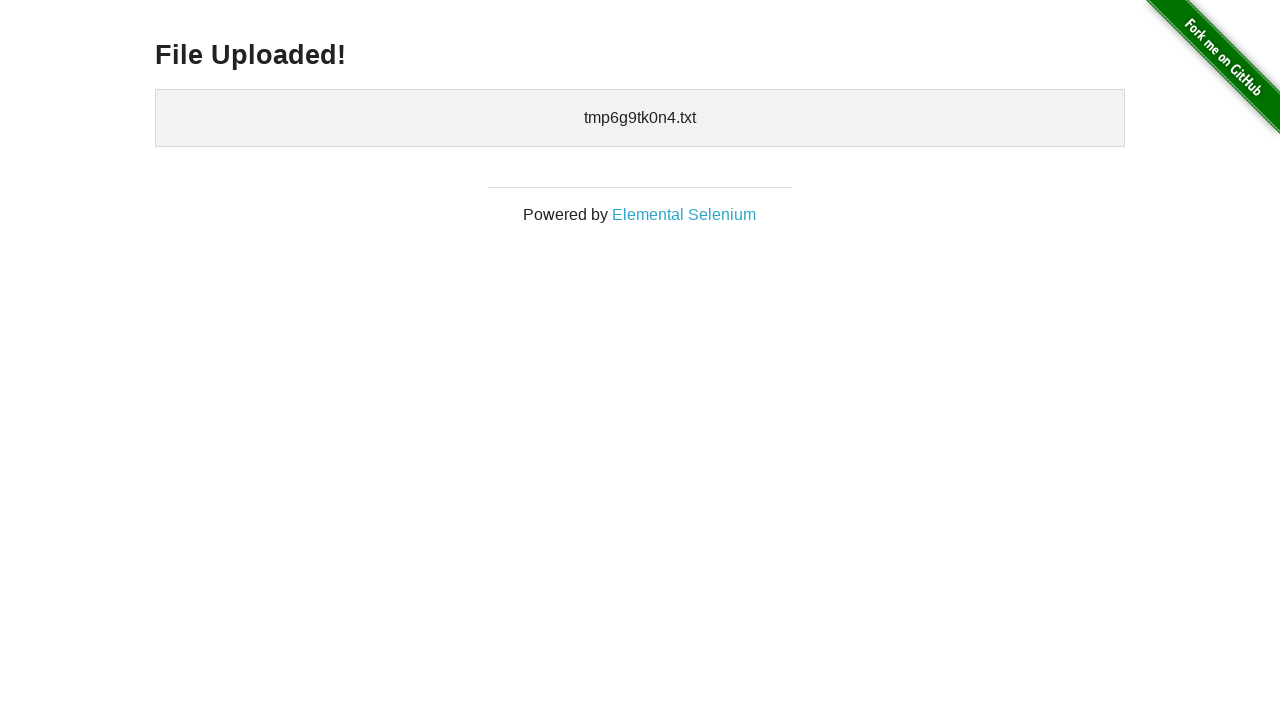

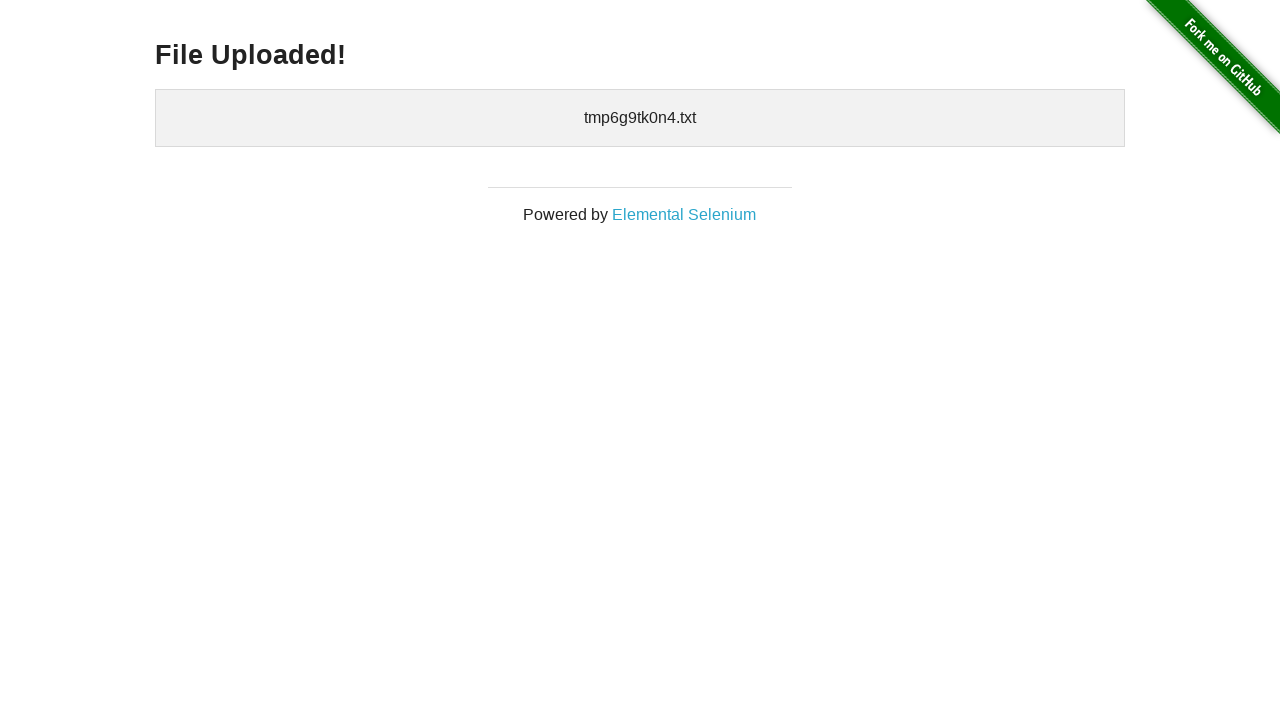